Navigates to the Disappearing Elements page and clicks the Home link if present, then verifies navigation back to the homepage.

Starting URL: https://the-internet.herokuapp.com/

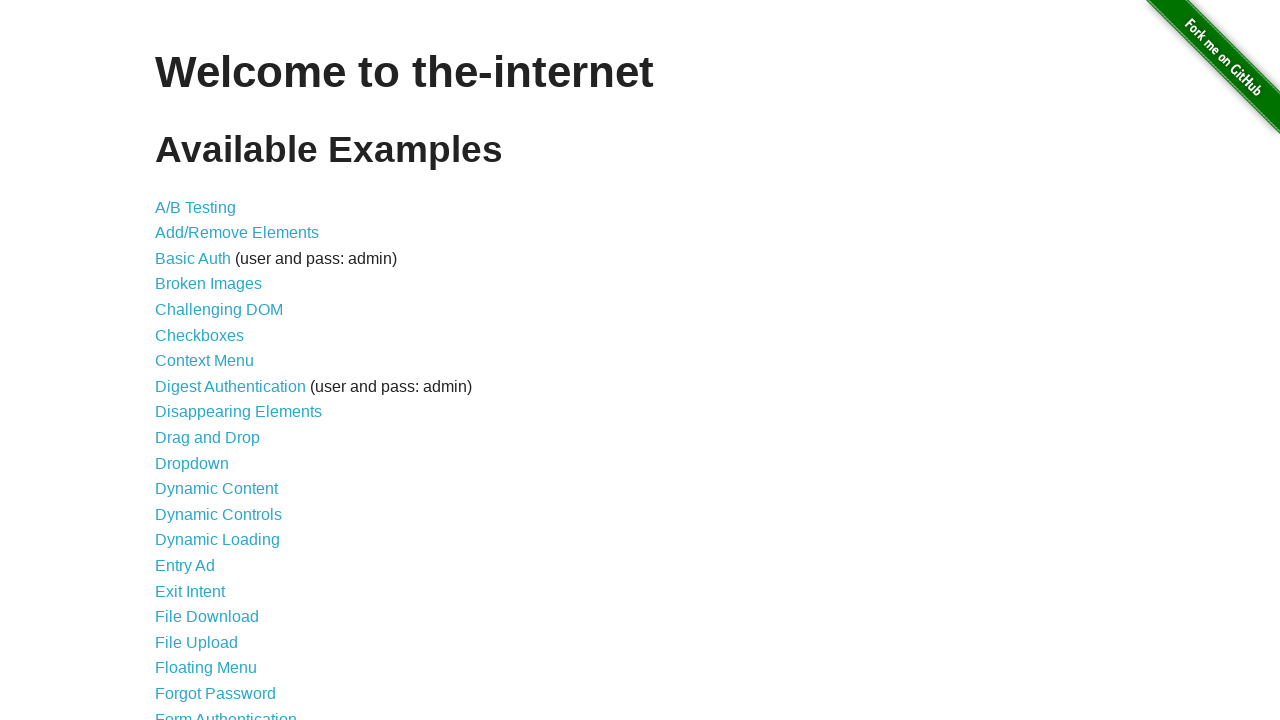

Navigated to the-internet.herokuapp.com homepage
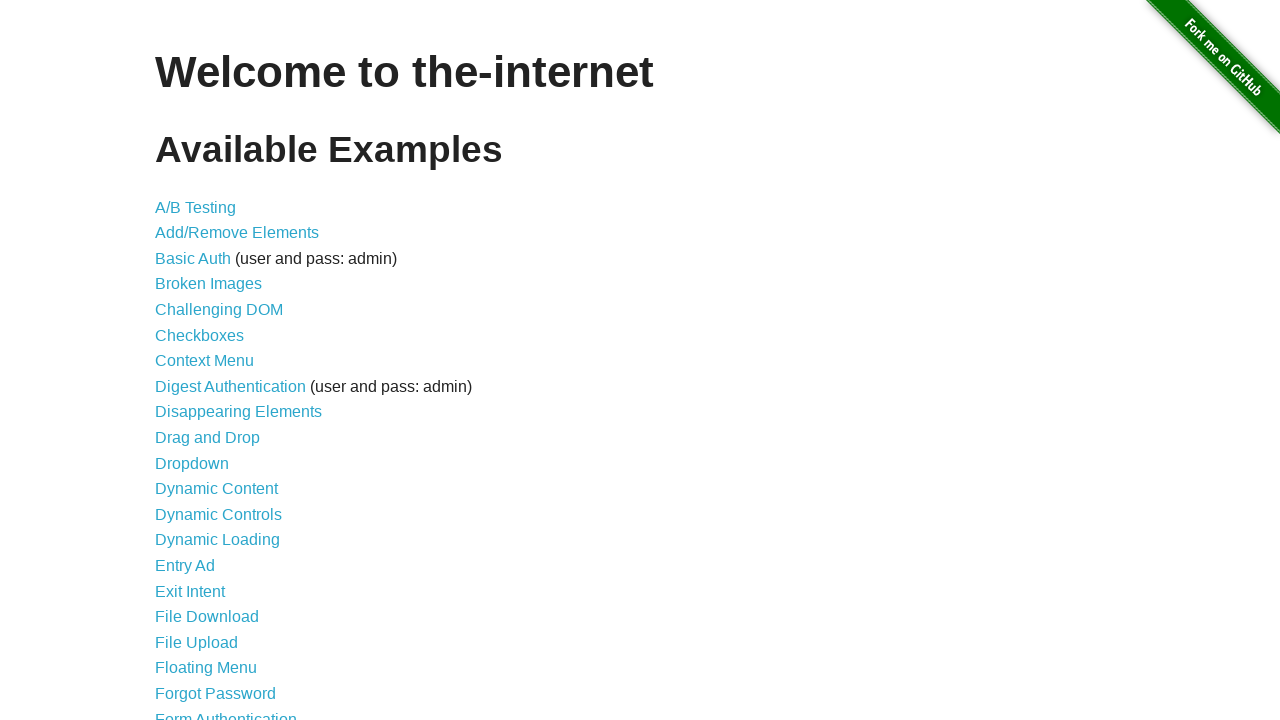

Clicked on Disappearing Elements link at (238, 412) on a[href='/disappearing_elements']
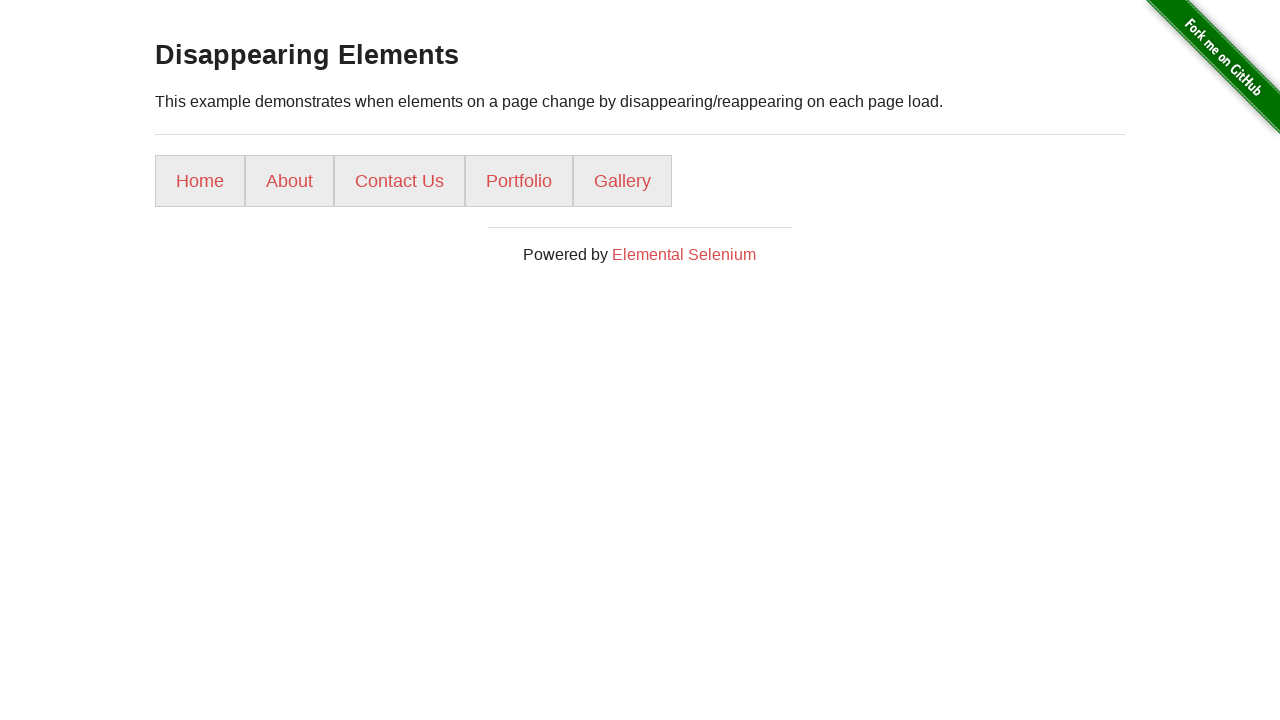

Disappearing Elements page loaded with navigation list
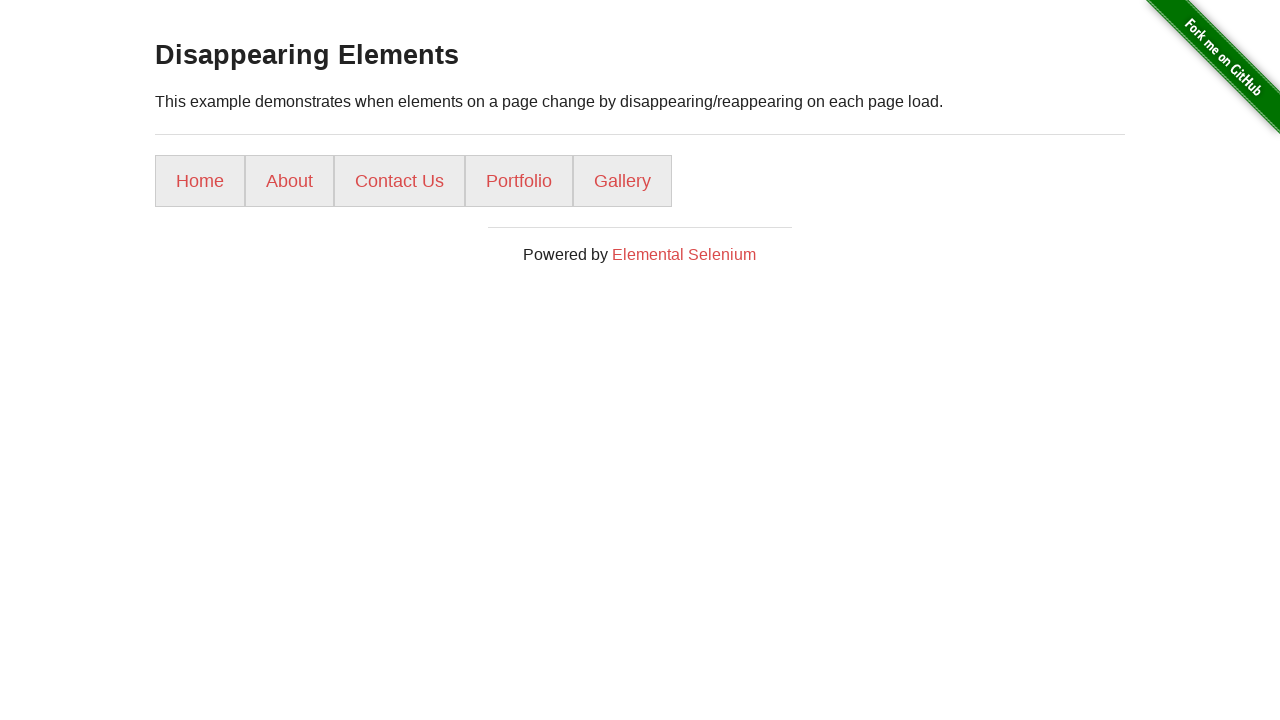

Located Home link in navigation
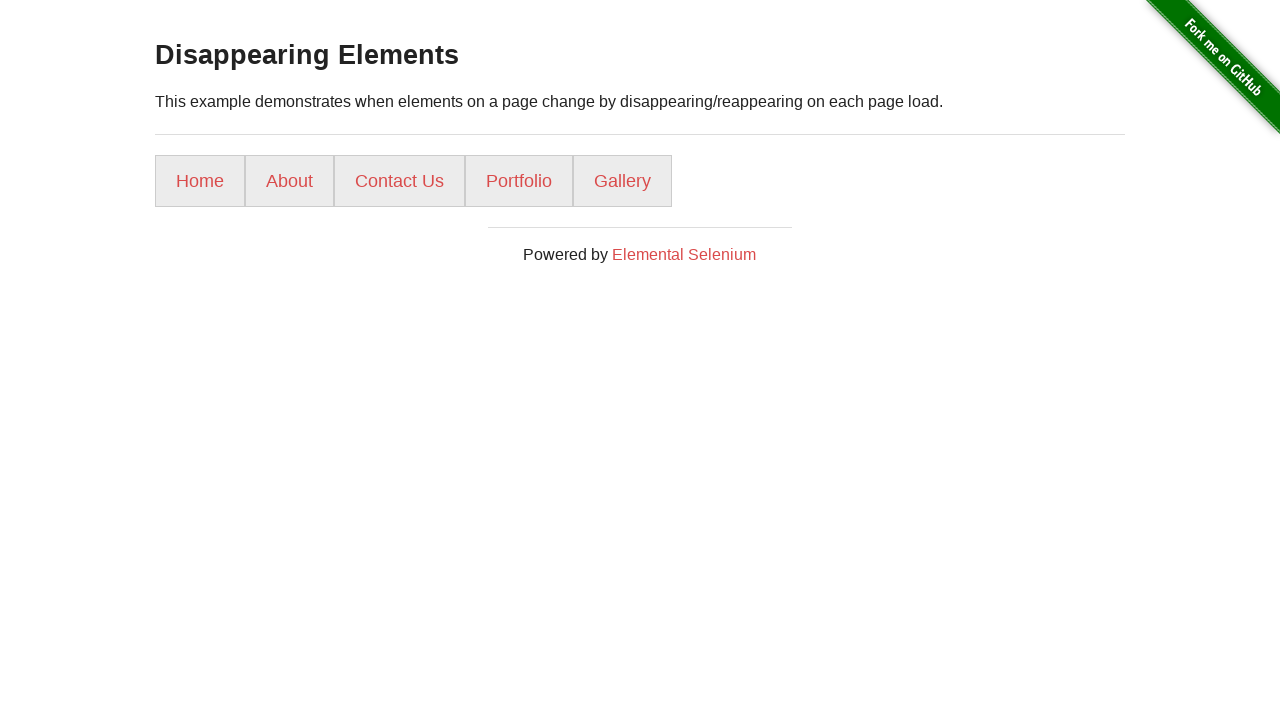

Clicked Home link at (200, 181) on ul li a:has-text('Home')
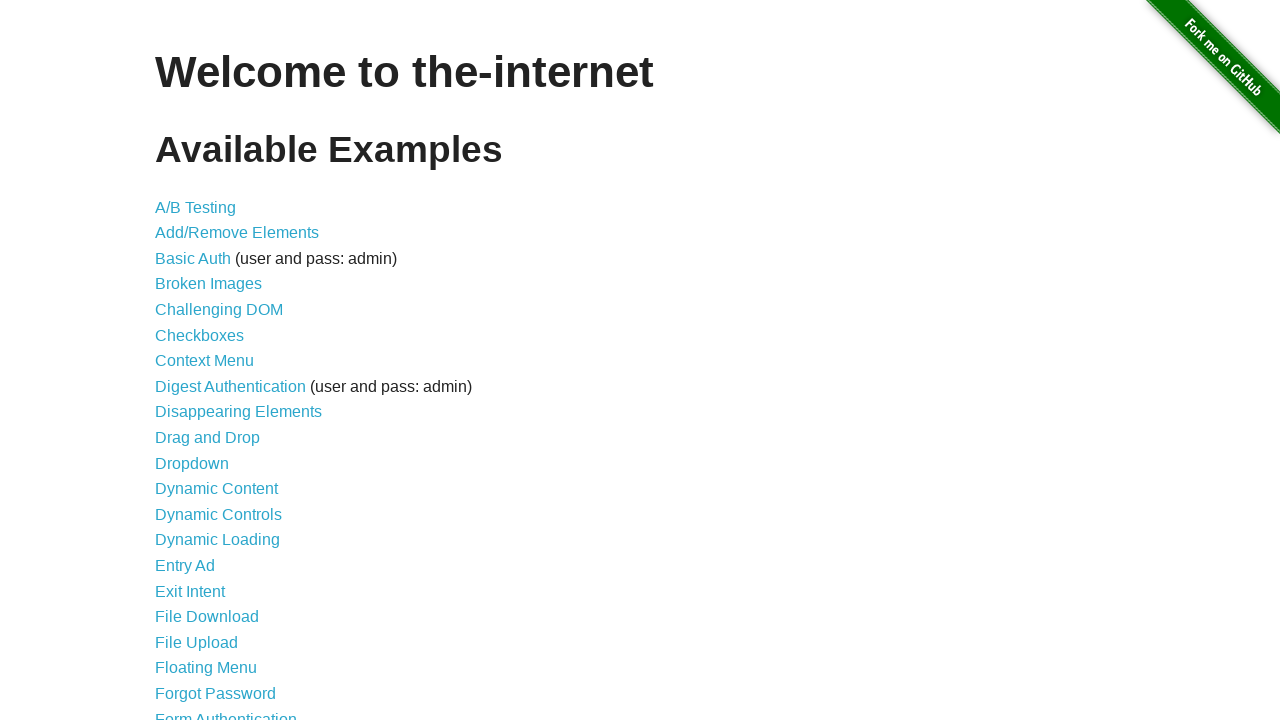

Verified navigation back to homepage
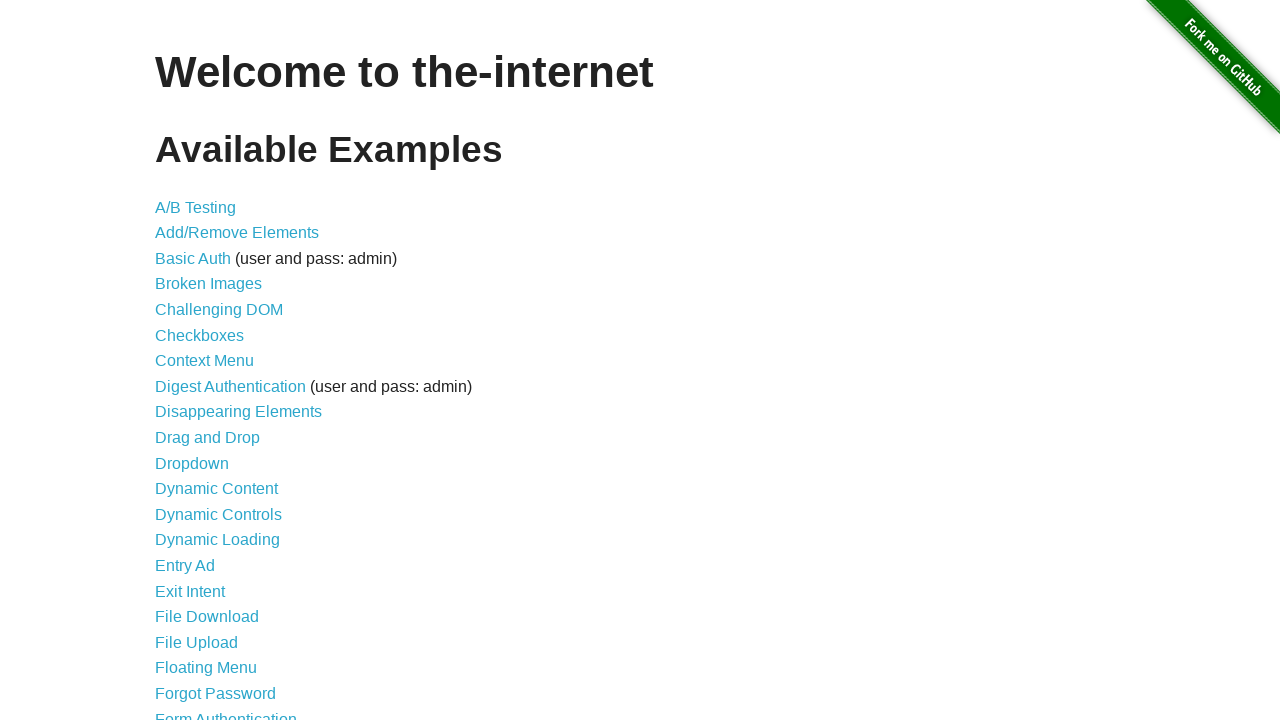

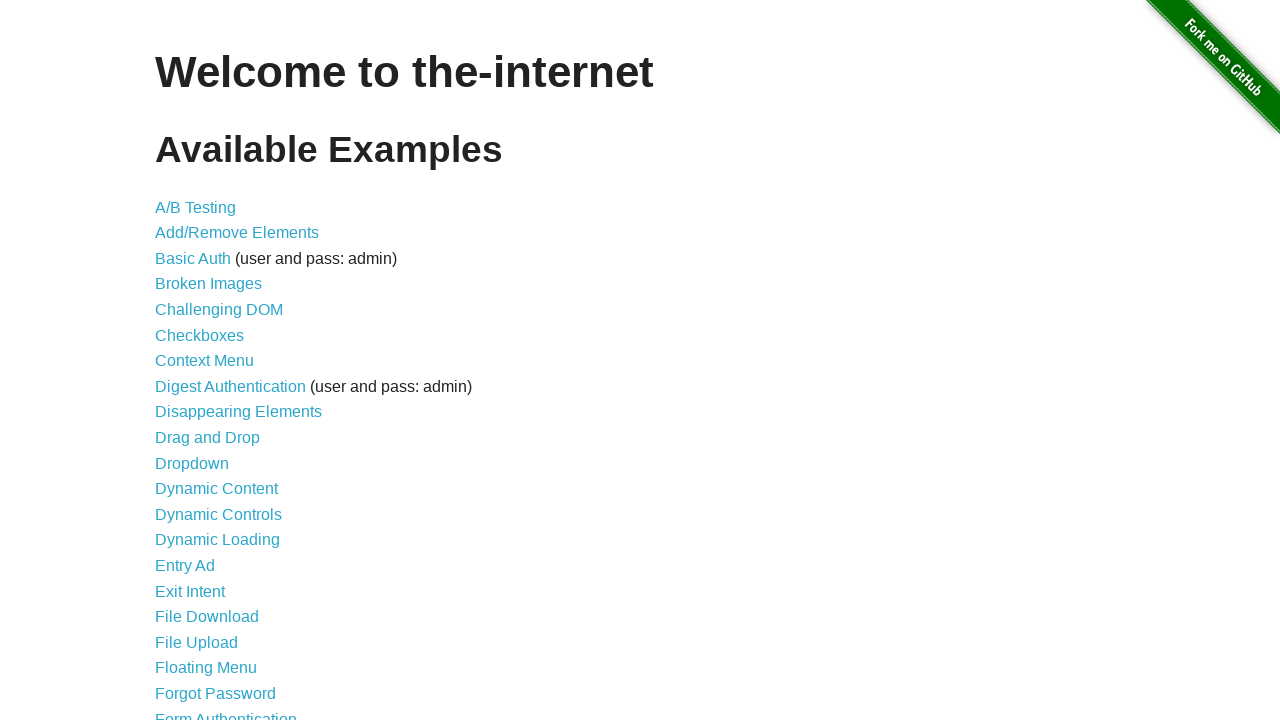